Tests that todo data persists after page reload

Starting URL: https://demo.playwright.dev/todomvc

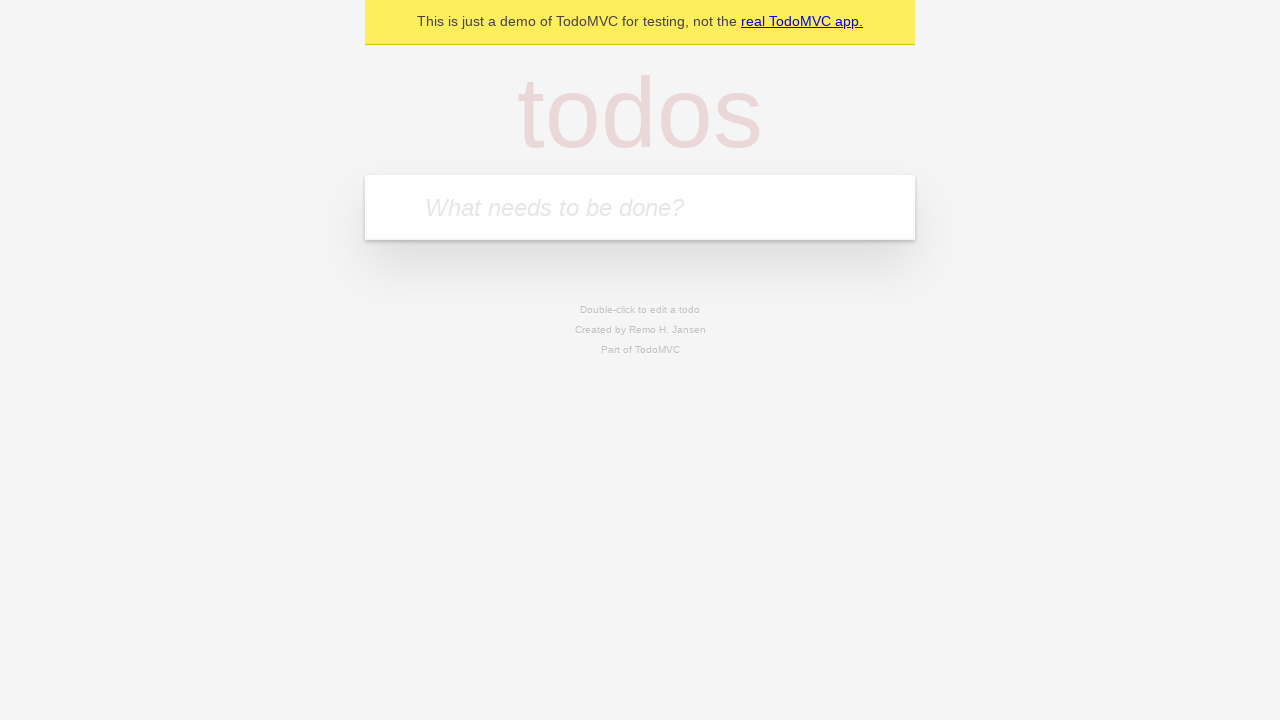

Filled todo input with 'buy some cheese' on internal:attr=[placeholder="What needs to be done?"i]
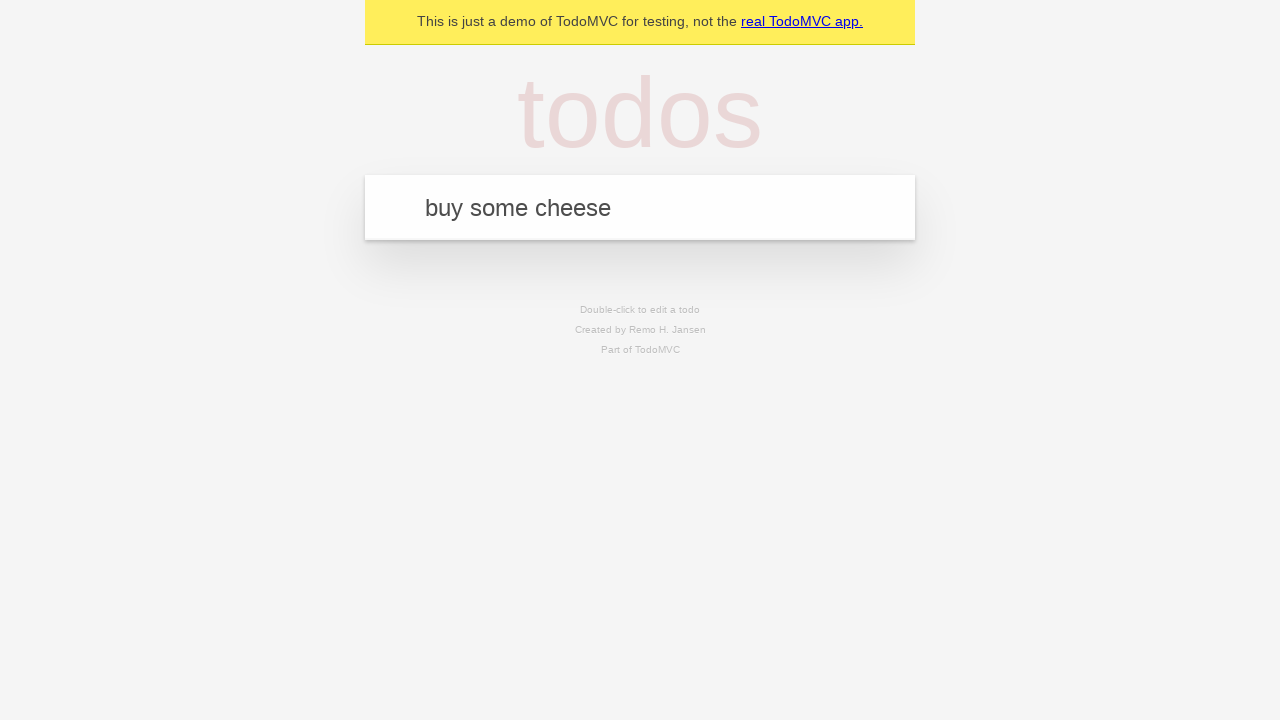

Pressed Enter to create first todo item on internal:attr=[placeholder="What needs to be done?"i]
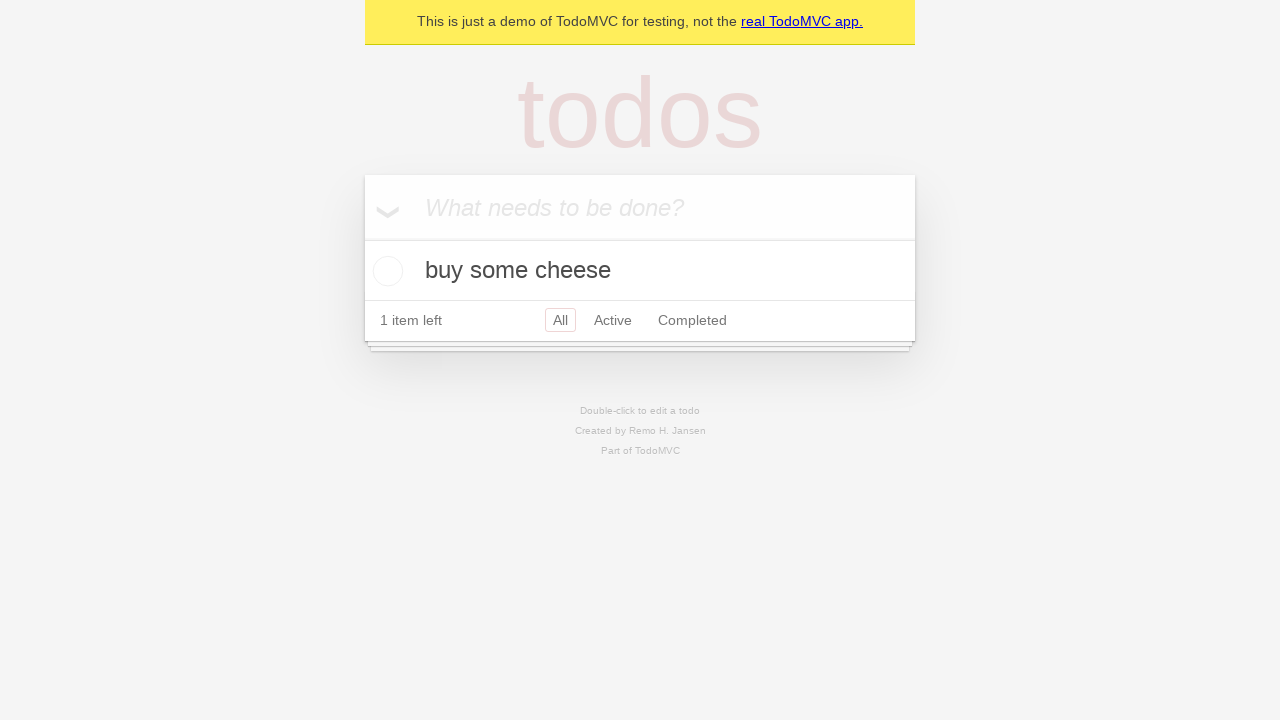

Filled todo input with 'feed the cat' on internal:attr=[placeholder="What needs to be done?"i]
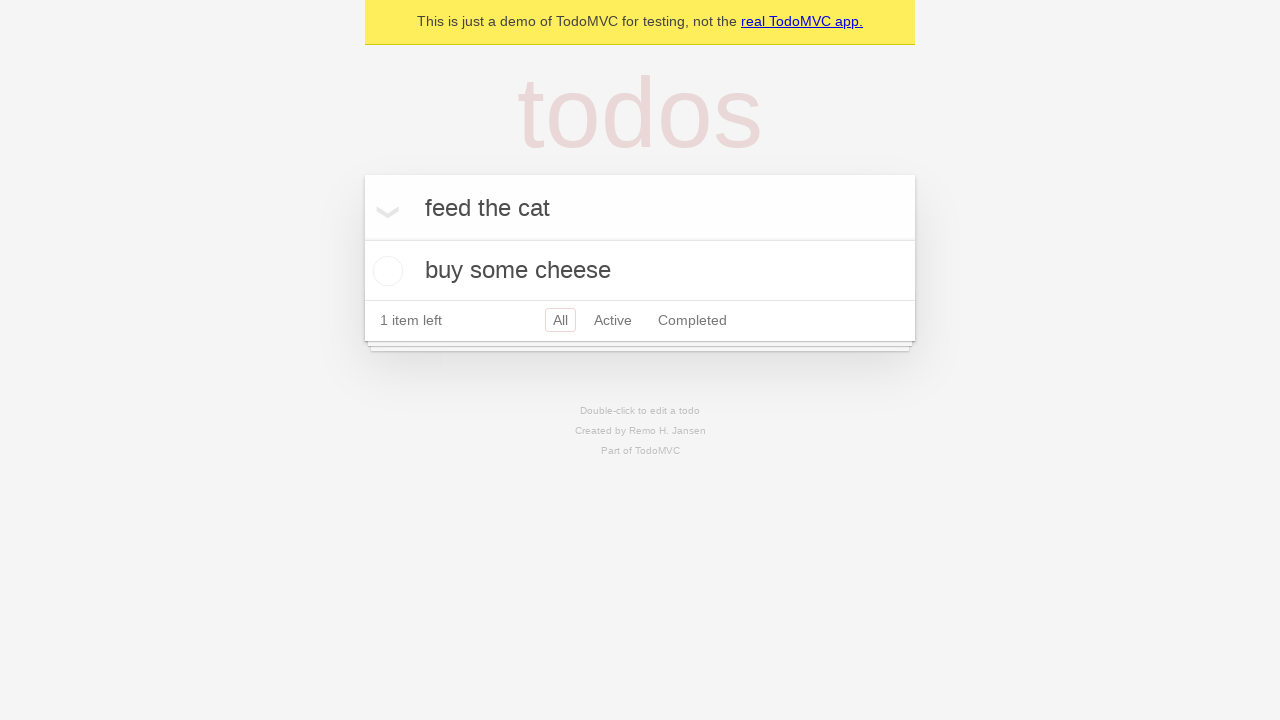

Pressed Enter to create second todo item on internal:attr=[placeholder="What needs to be done?"i]
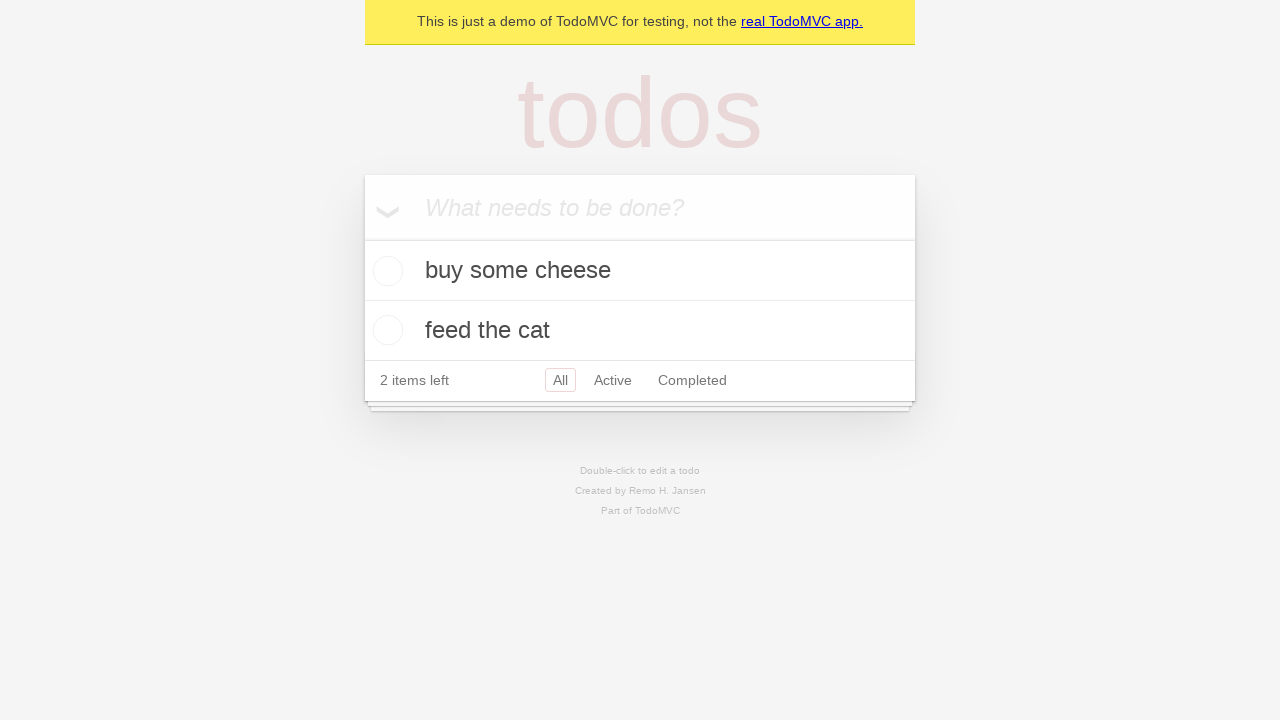

Retrieved all todo items
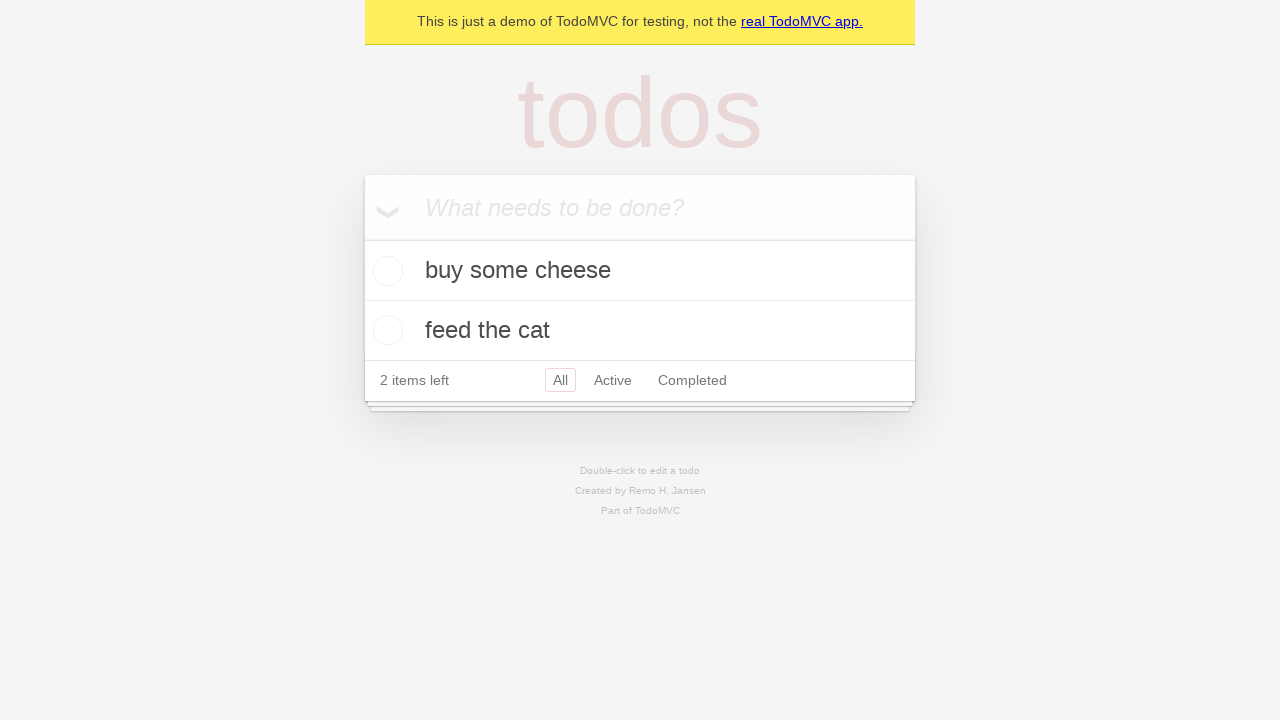

Retrieved checkbox for first todo item
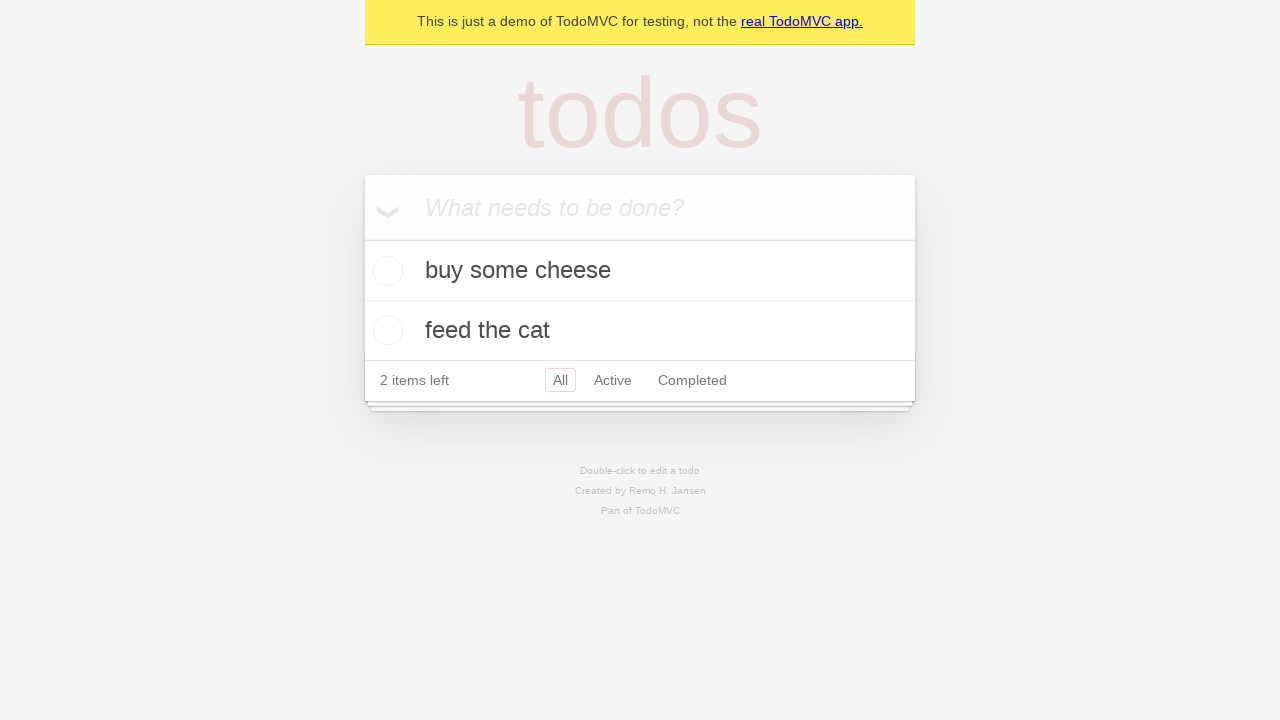

Checked the first todo item at (385, 271) on internal:testid=[data-testid="todo-item"s] >> nth=0 >> internal:role=checkbox
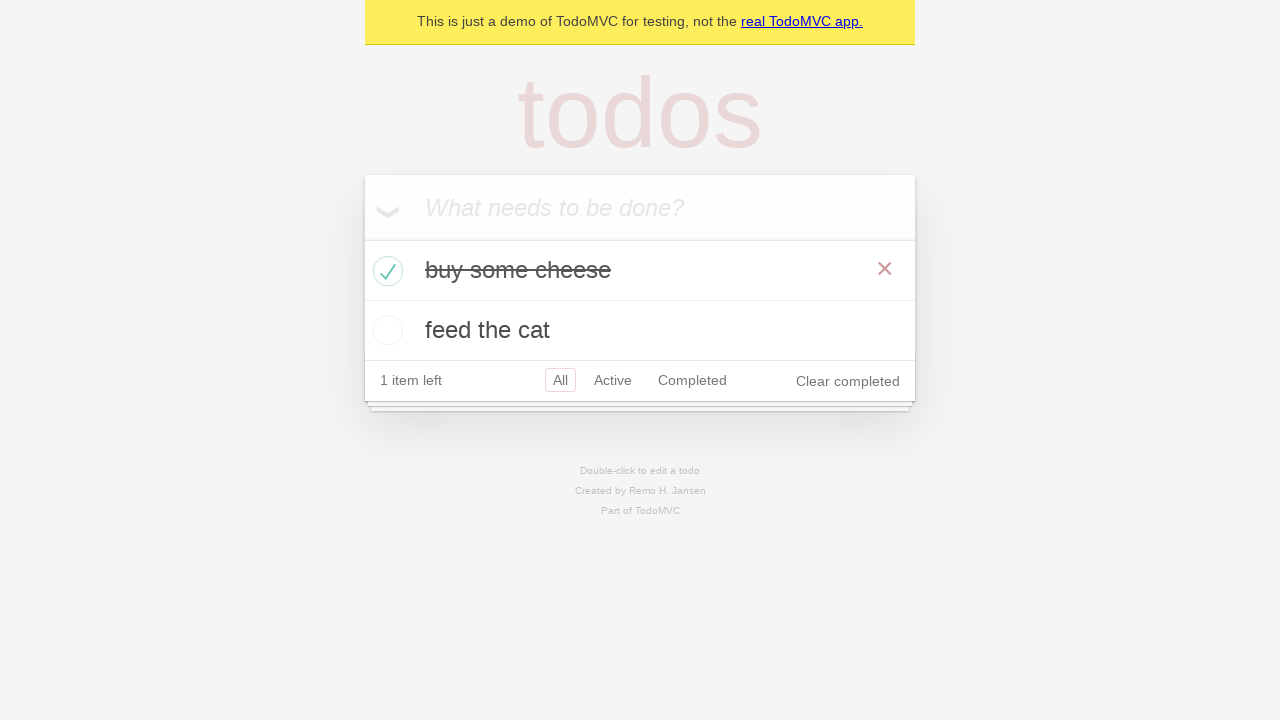

Reloaded the page to test data persistence
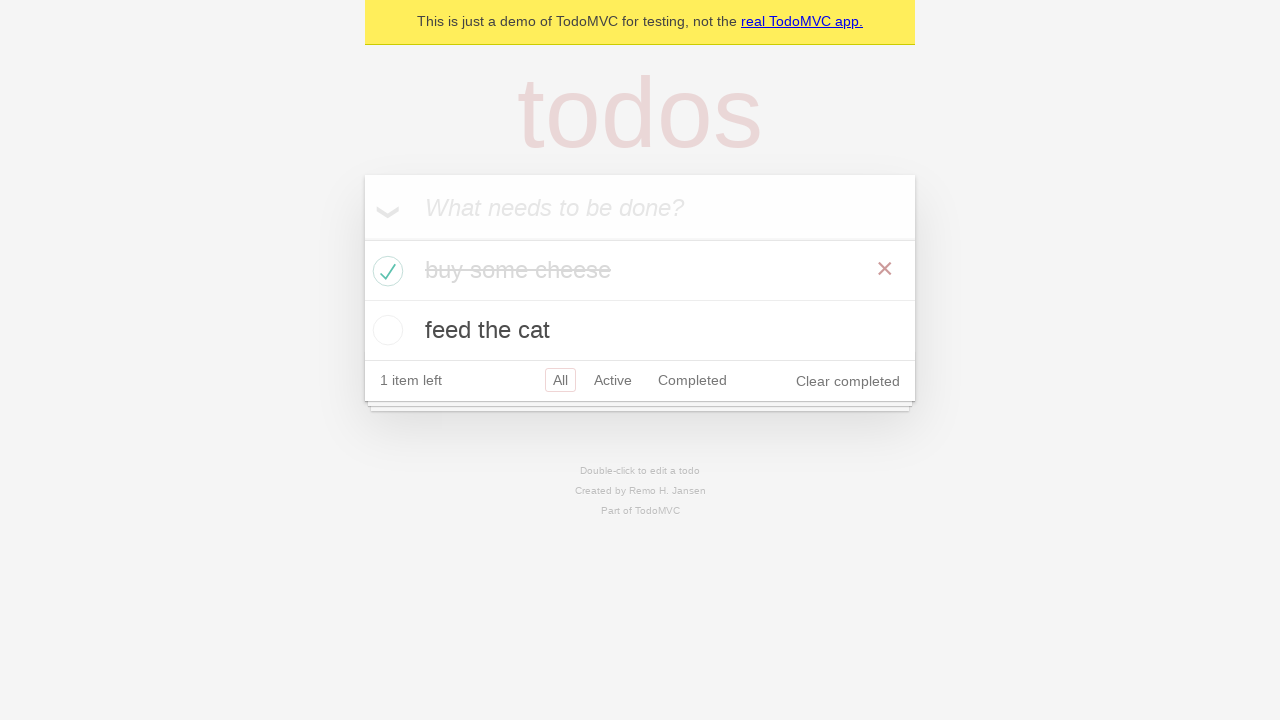

Waited for todo items to load after page reload
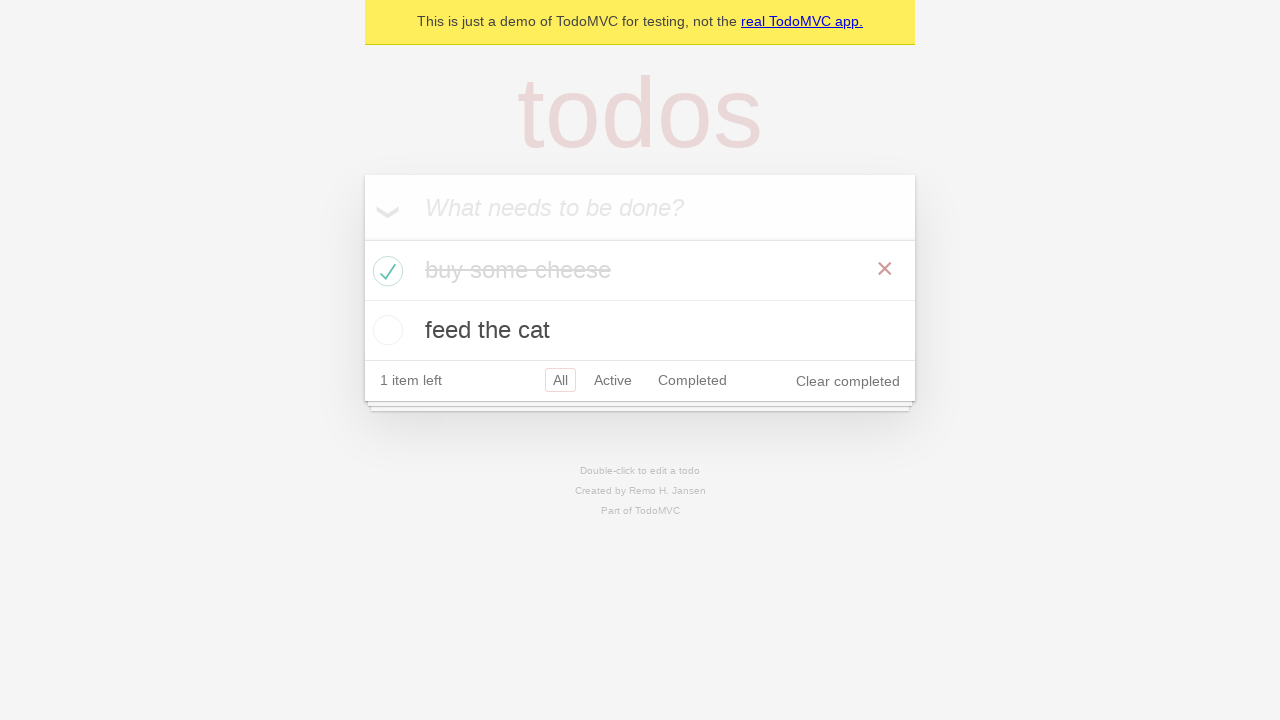

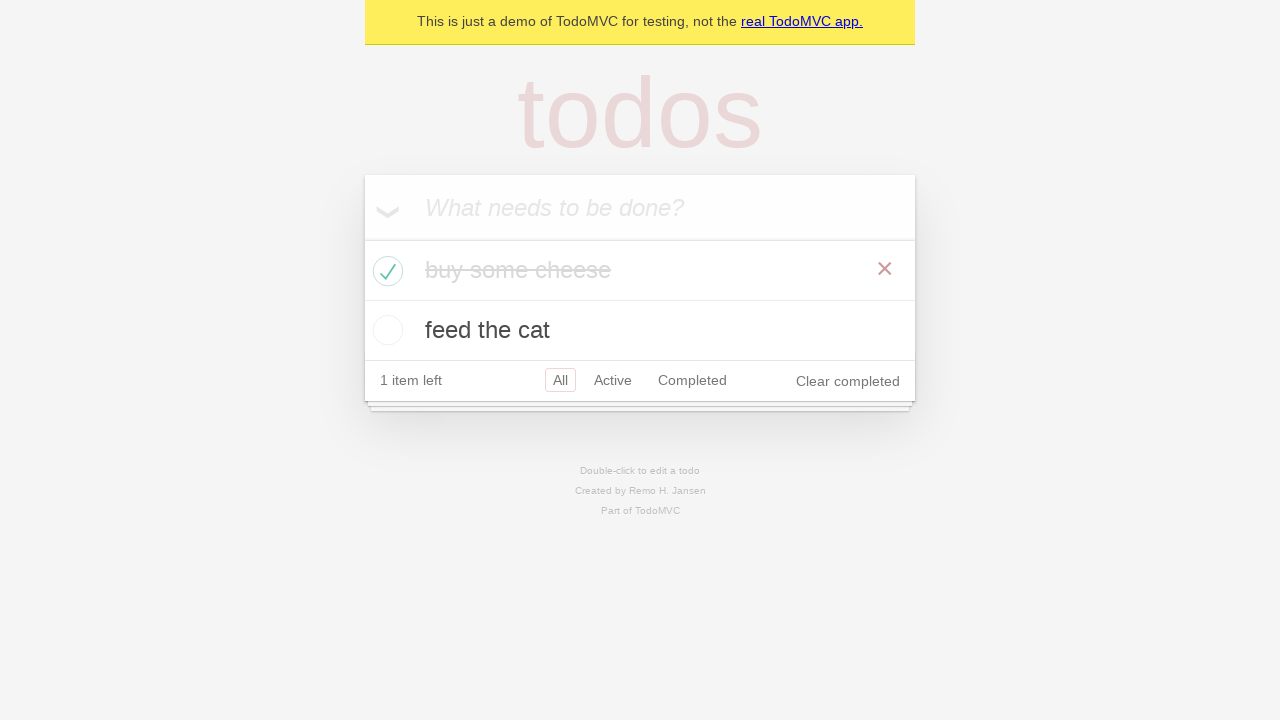